Verifies the content of modal dialogs by opening small and large modals and checking their content

Starting URL: https://demoqa.com/modal-dialogs

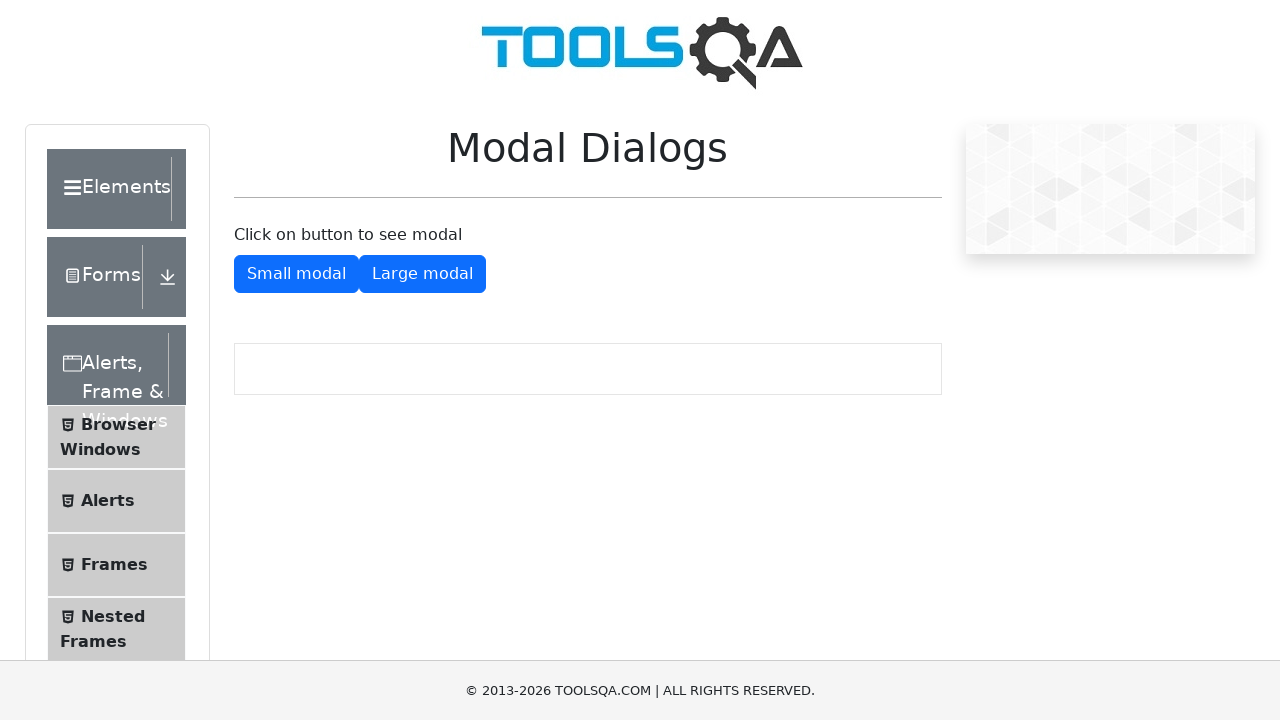

Clicked on Small Modal button at (296, 274) on #showSmallModal
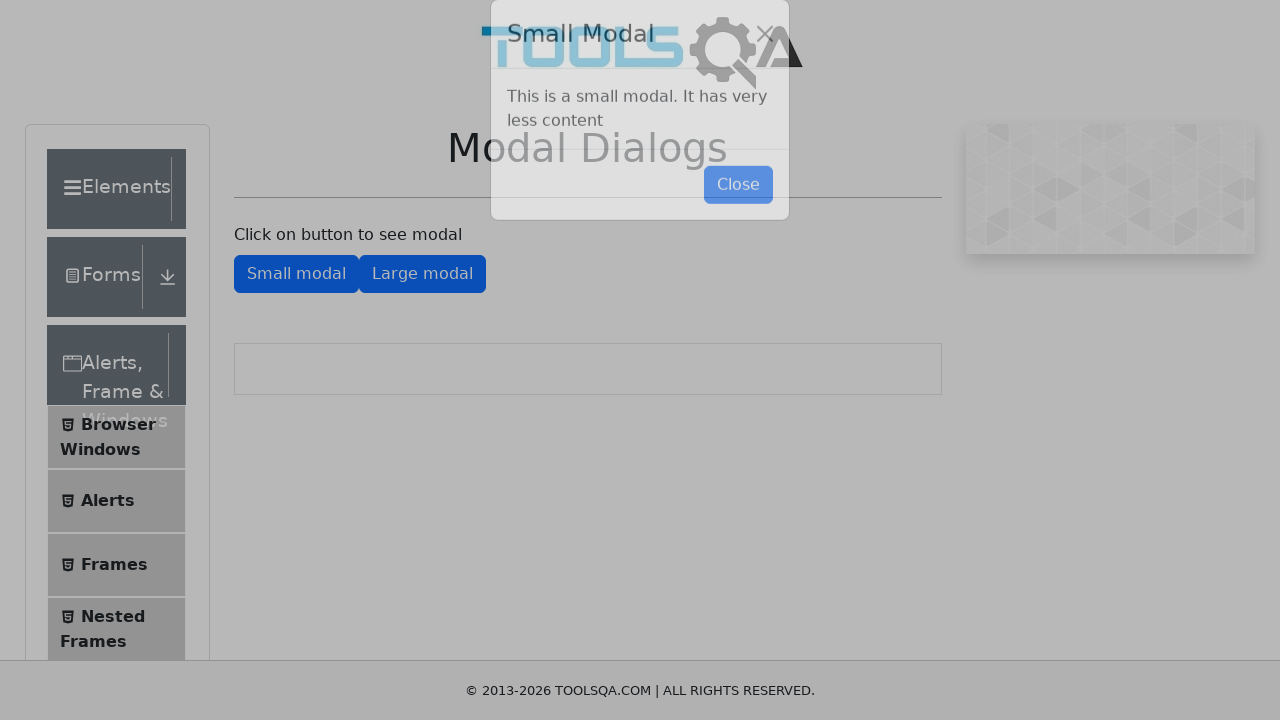

Small modal content appeared
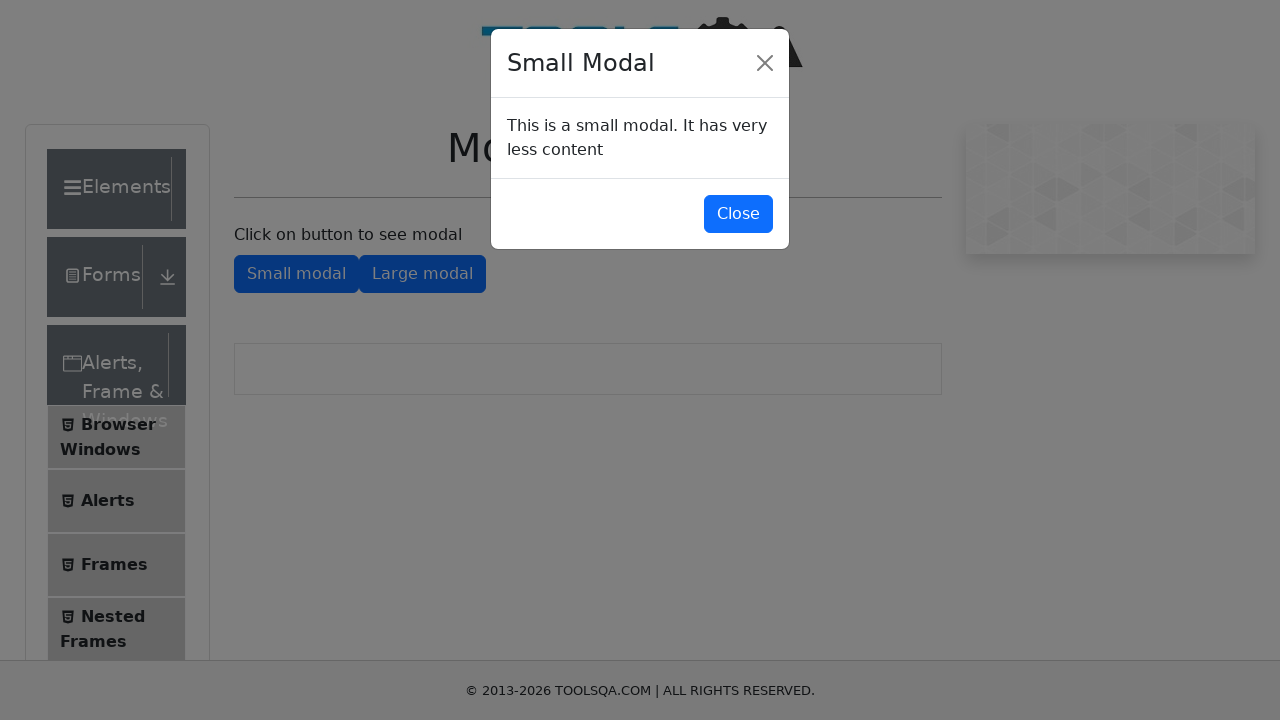

Small modal body loaded and verified
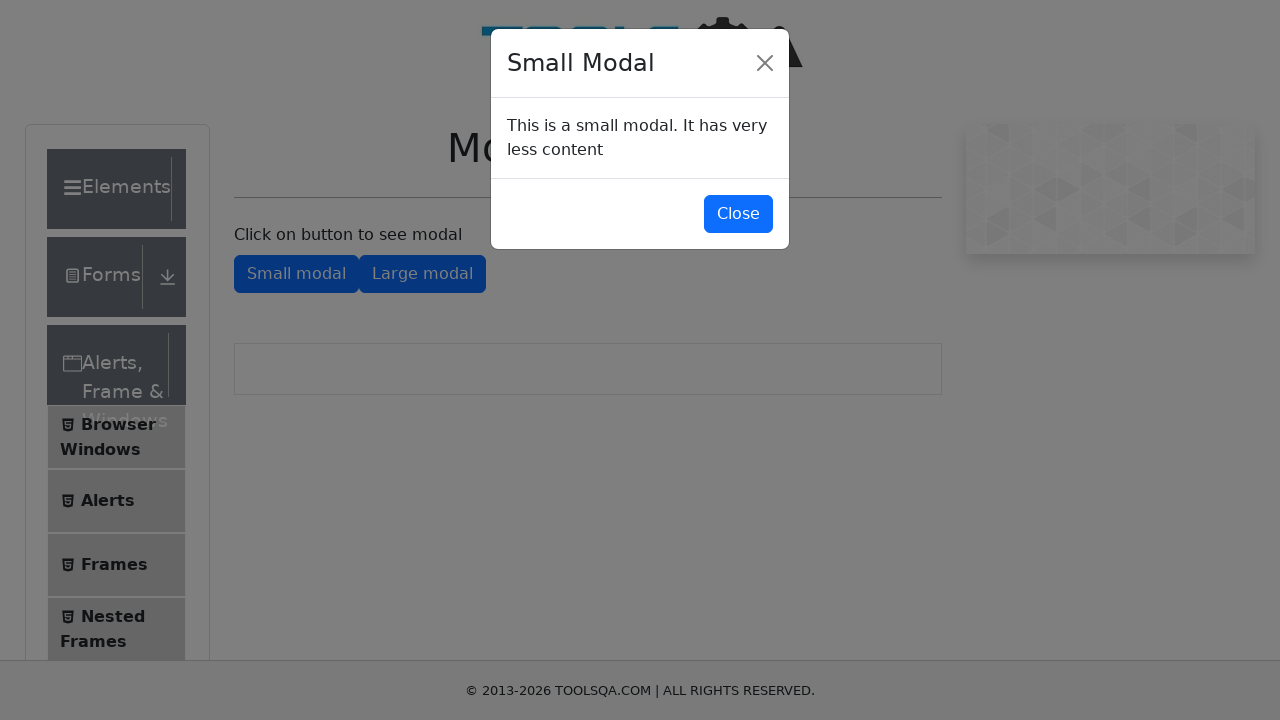

Closed the small modal at (738, 214) on #closeSmallModal
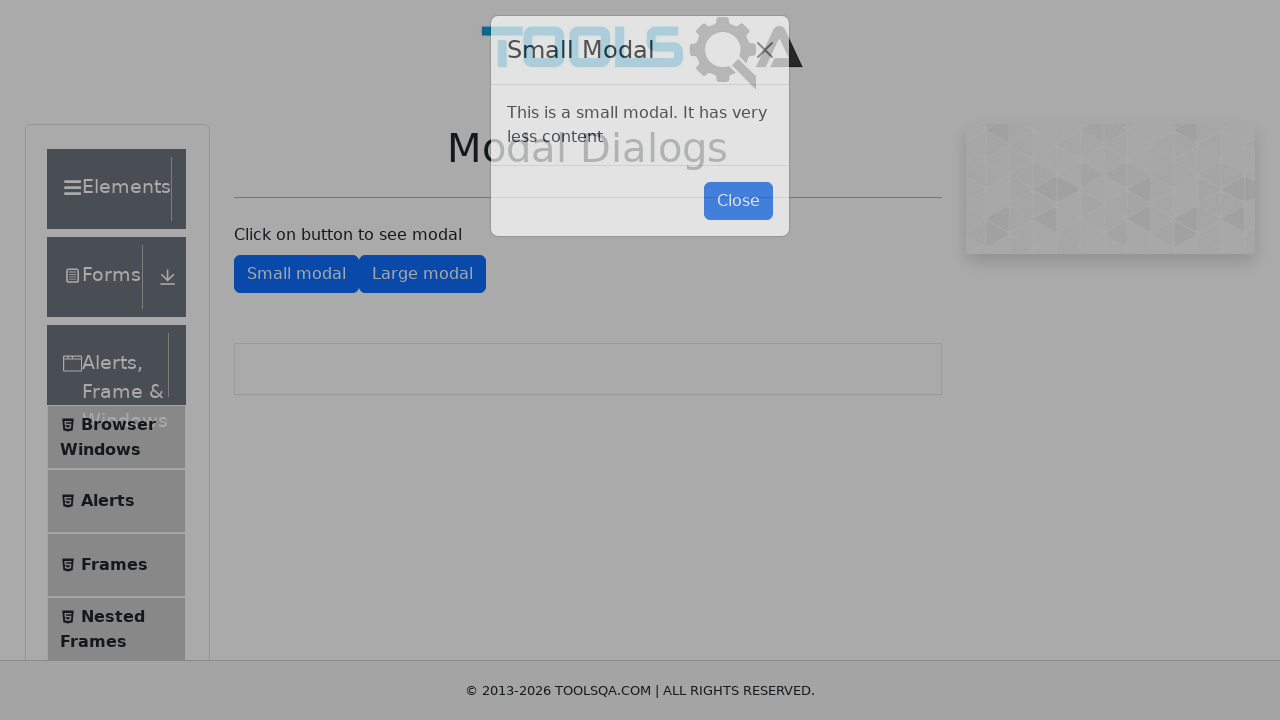

Clicked on Large Modal button at (422, 274) on #showLargeModal
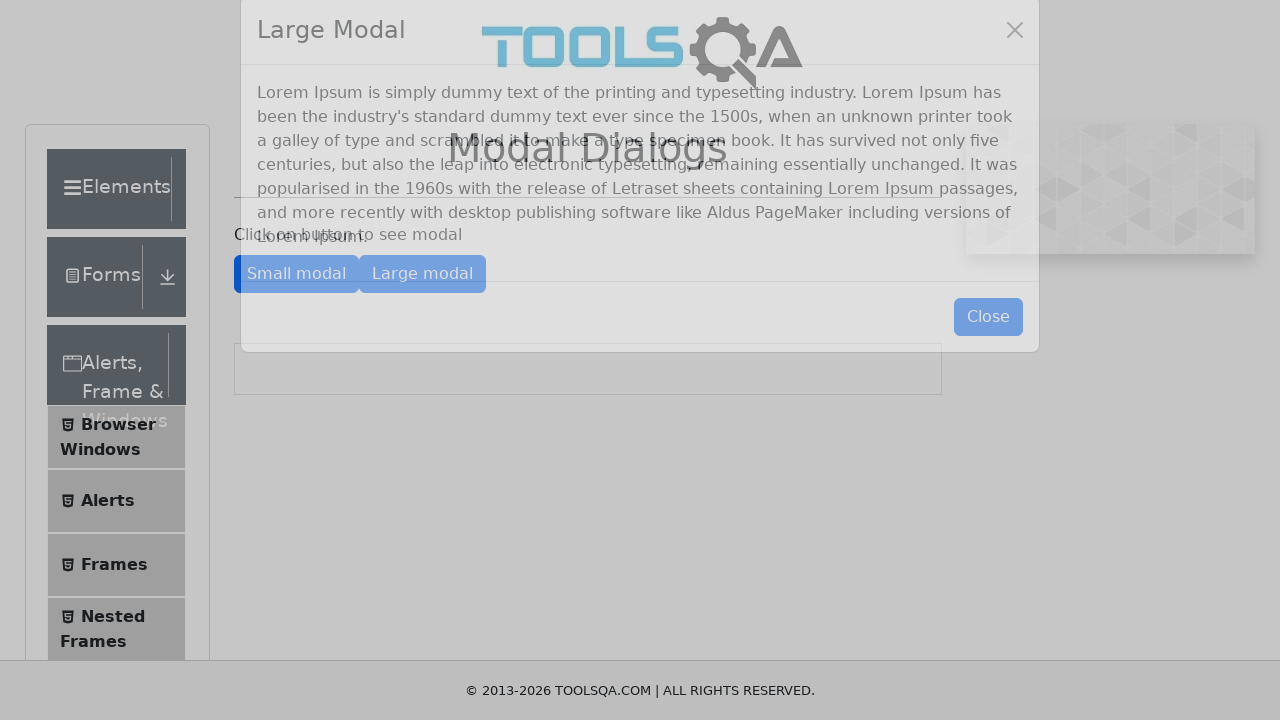

Large modal content appeared
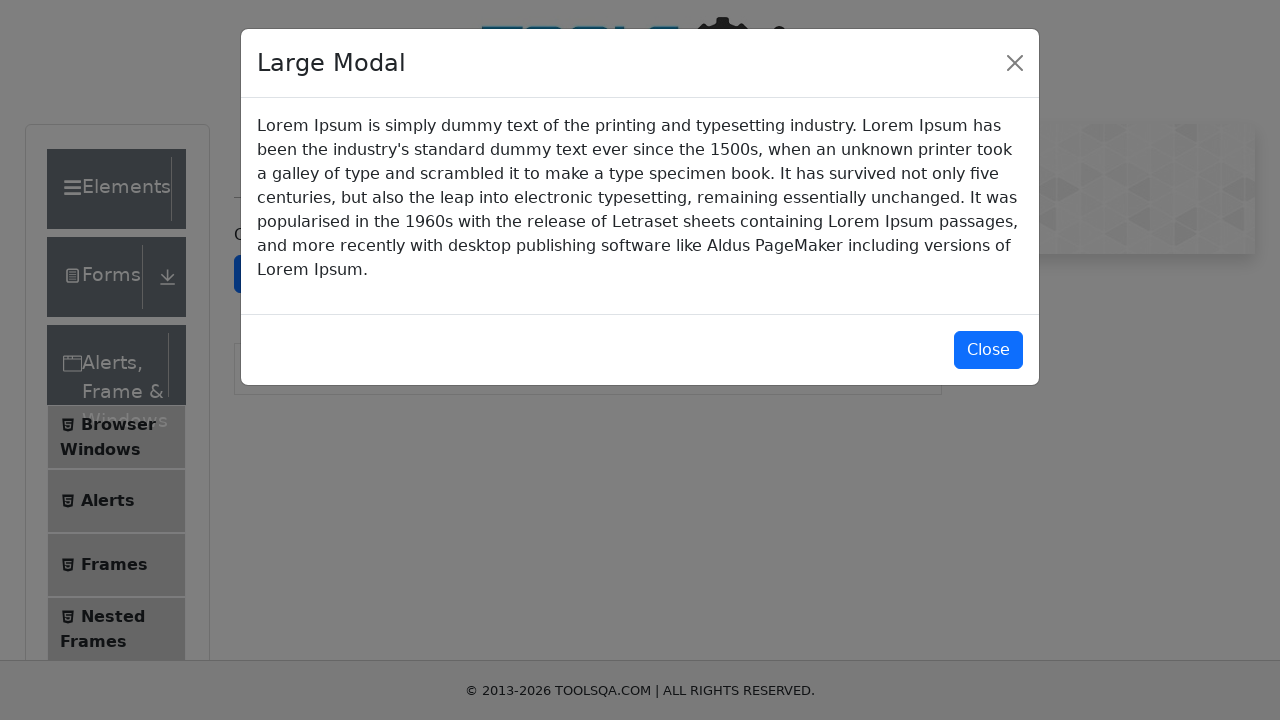

Large modal body loaded and verified
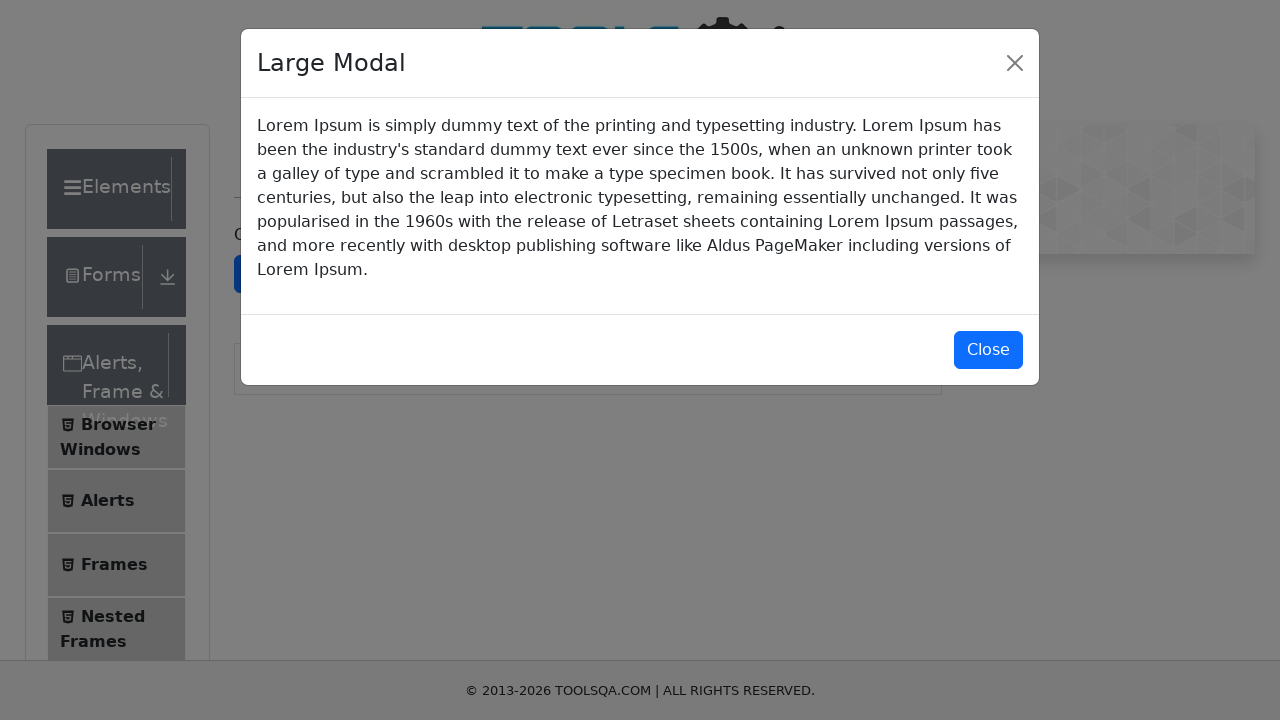

Closed the large modal at (988, 350) on #closeLargeModal
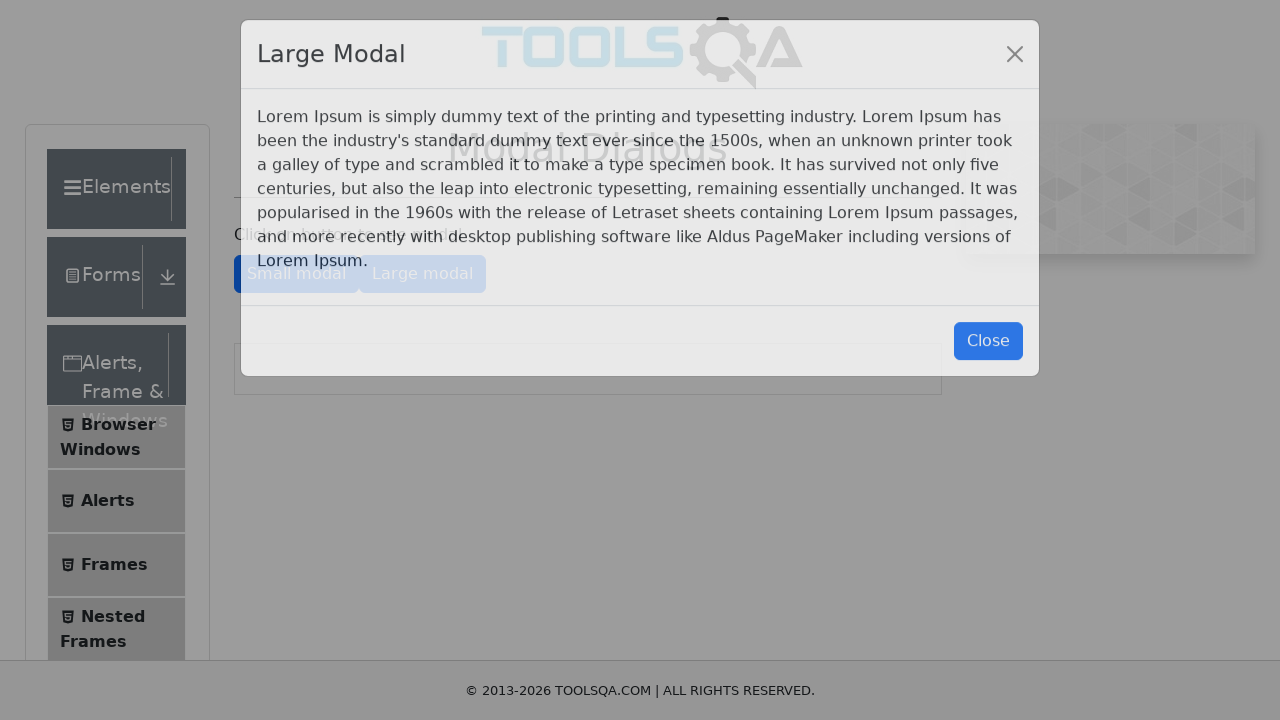

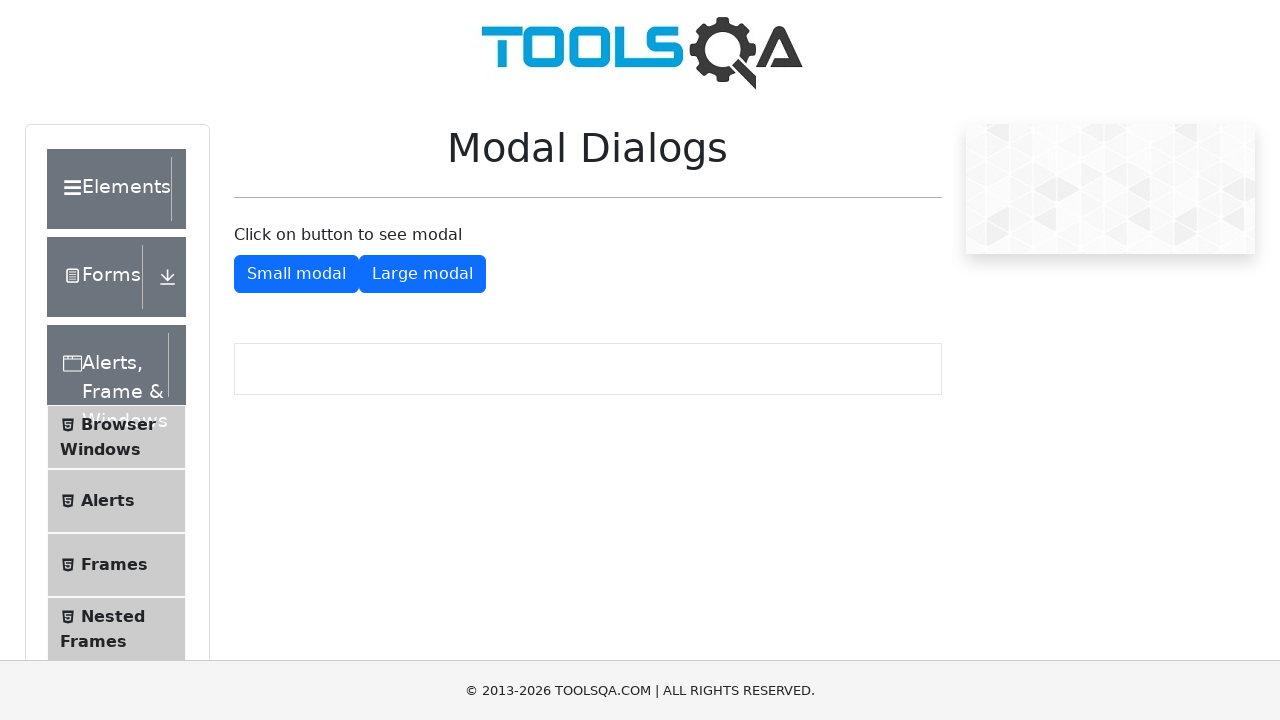